Tests that edits are saved when the input loses focus (blur event)

Starting URL: https://demo.playwright.dev/todomvc

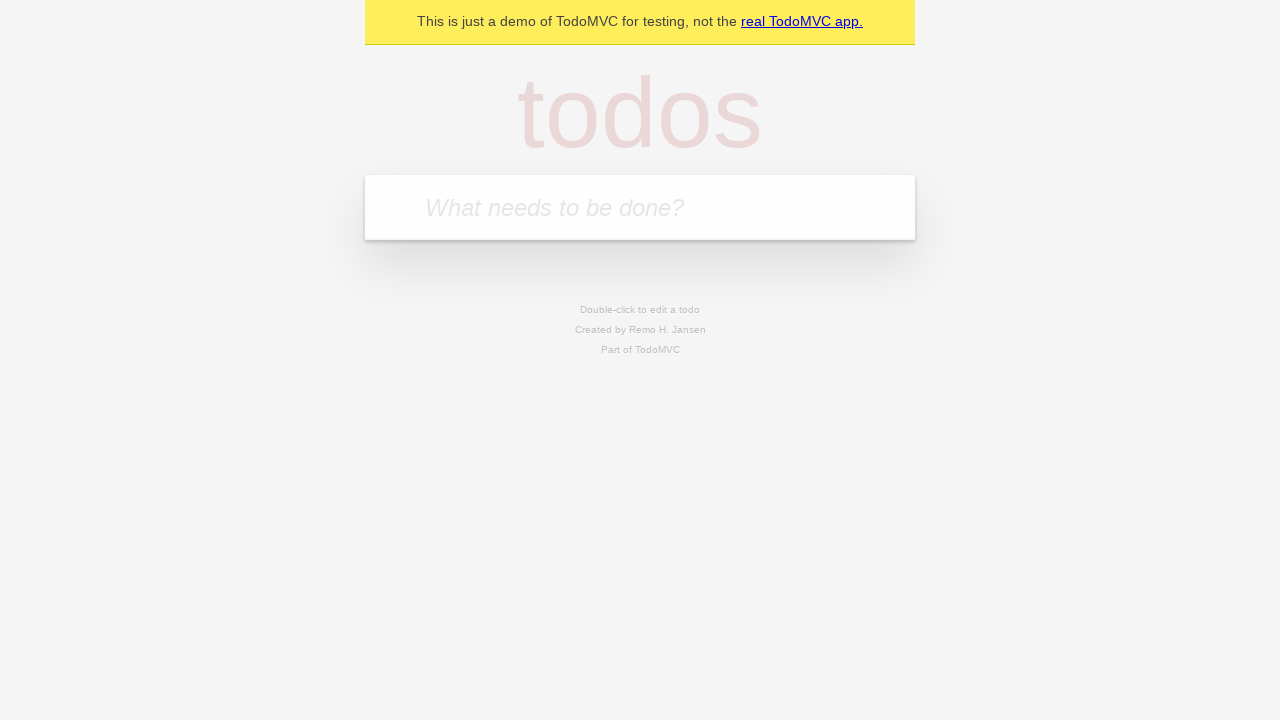

Filled new todo input with 'buy some cheese' on internal:attr=[placeholder="What needs to be done?"i]
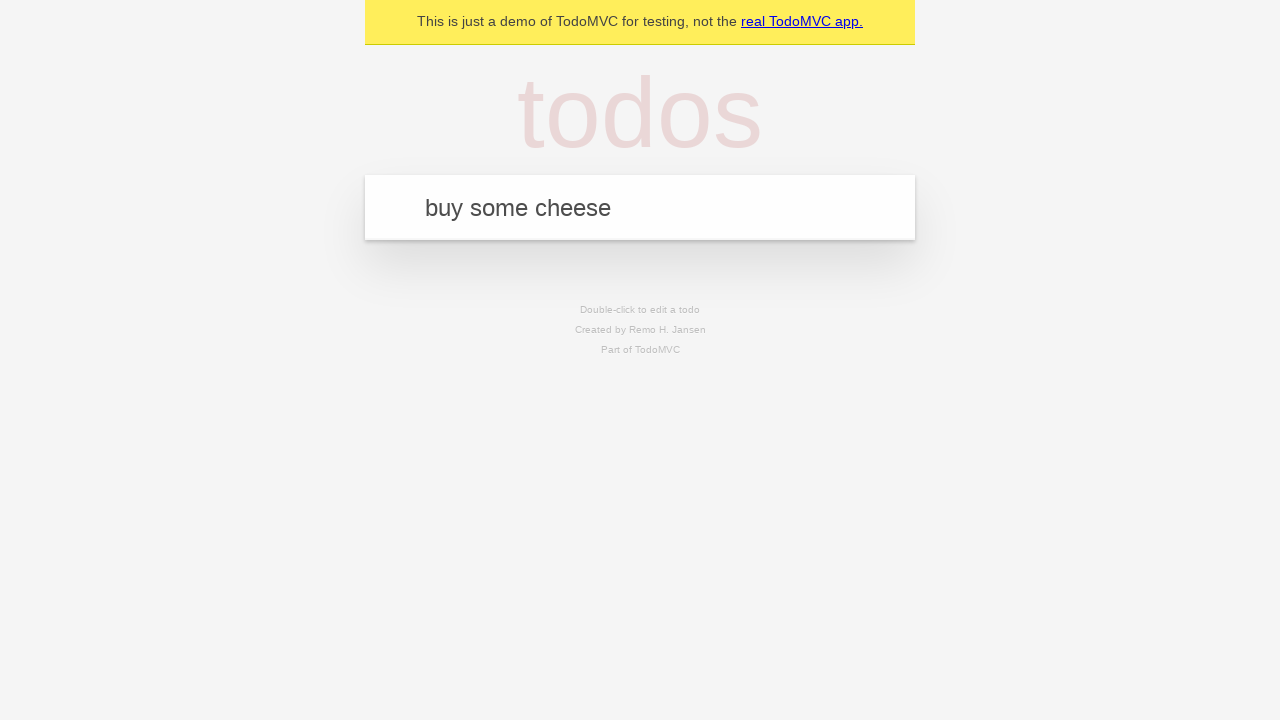

Pressed Enter to add todo 'buy some cheese' on internal:attr=[placeholder="What needs to be done?"i]
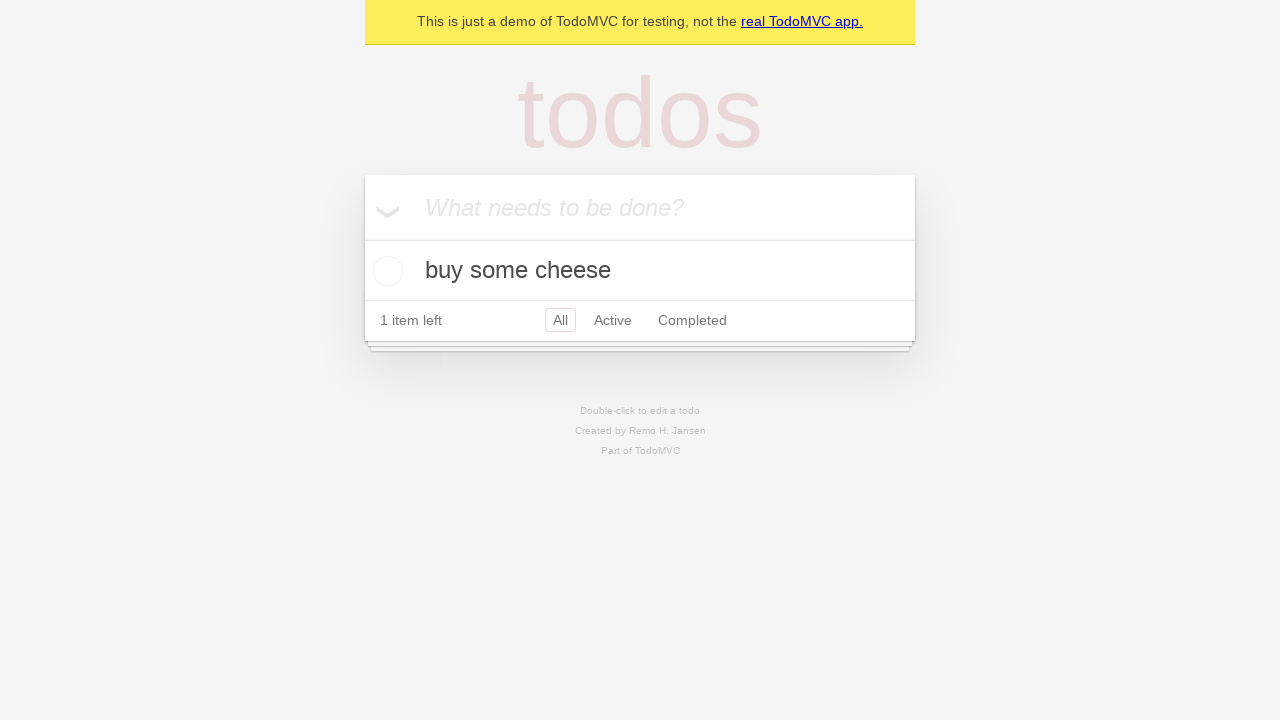

Filled new todo input with 'feed the cat' on internal:attr=[placeholder="What needs to be done?"i]
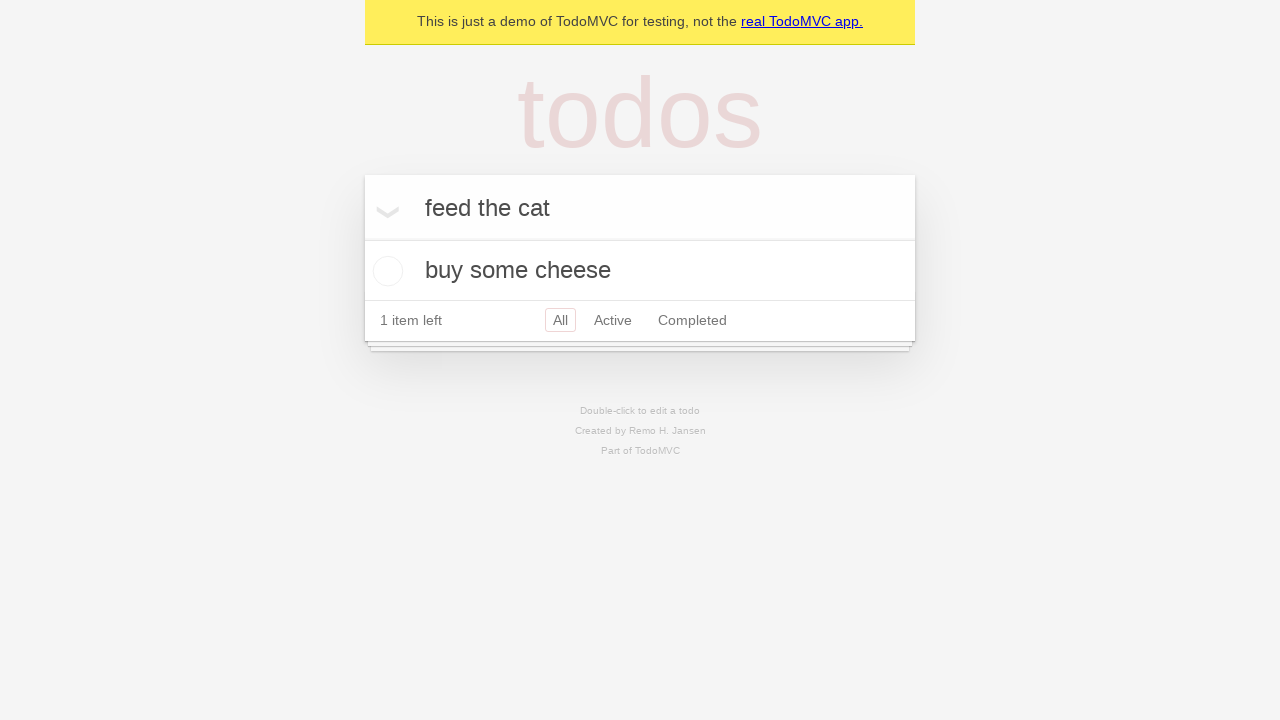

Pressed Enter to add todo 'feed the cat' on internal:attr=[placeholder="What needs to be done?"i]
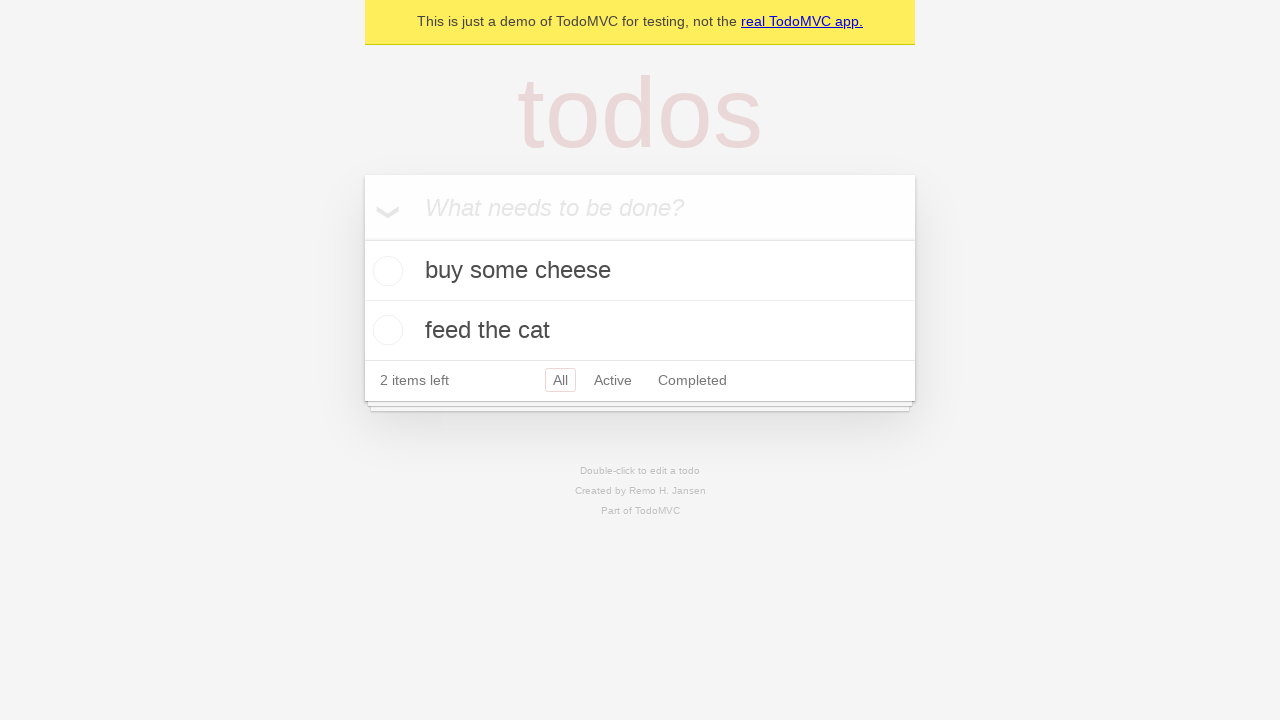

Filled new todo input with 'book a doctors appointment' on internal:attr=[placeholder="What needs to be done?"i]
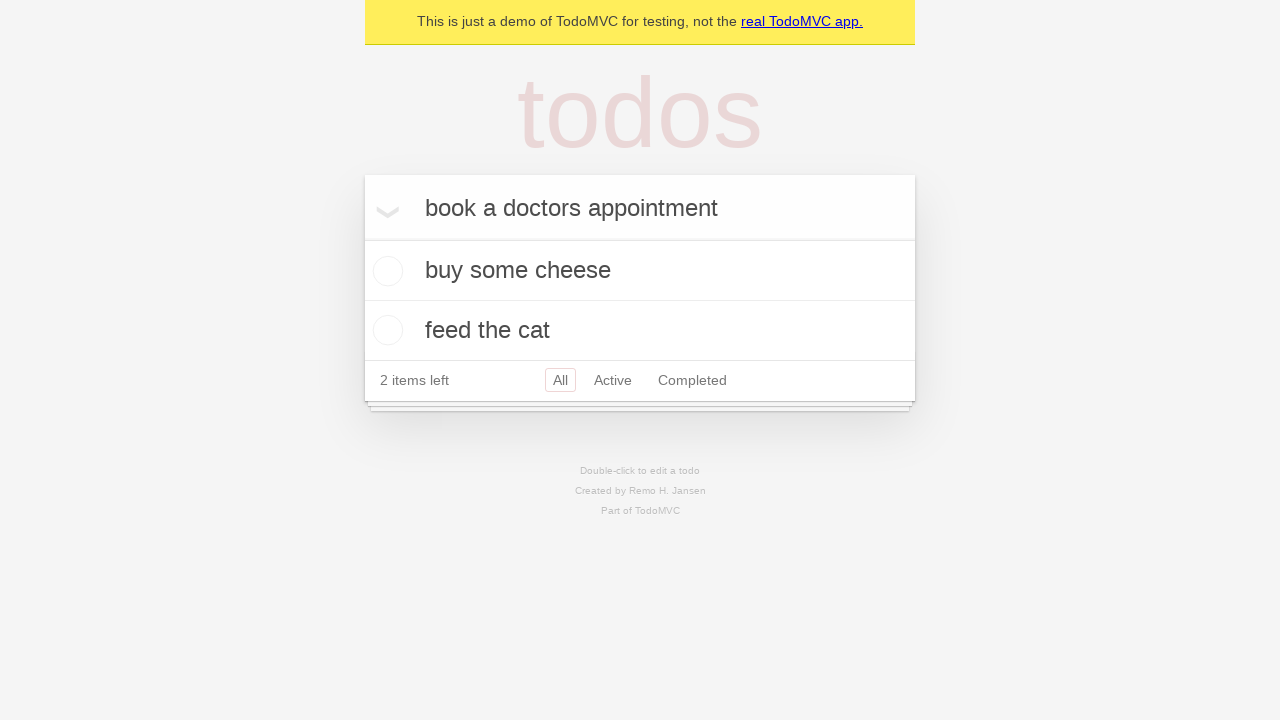

Pressed Enter to add todo 'book a doctors appointment' on internal:attr=[placeholder="What needs to be done?"i]
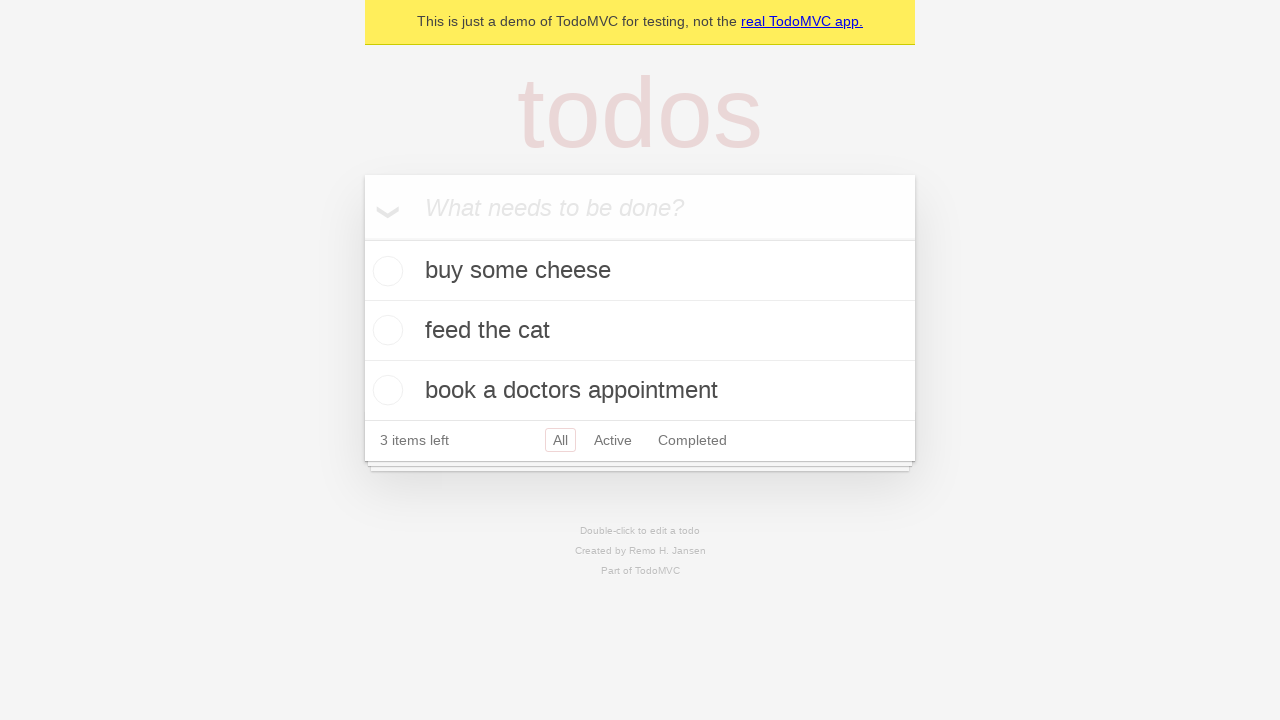

Waited for third todo item to appear
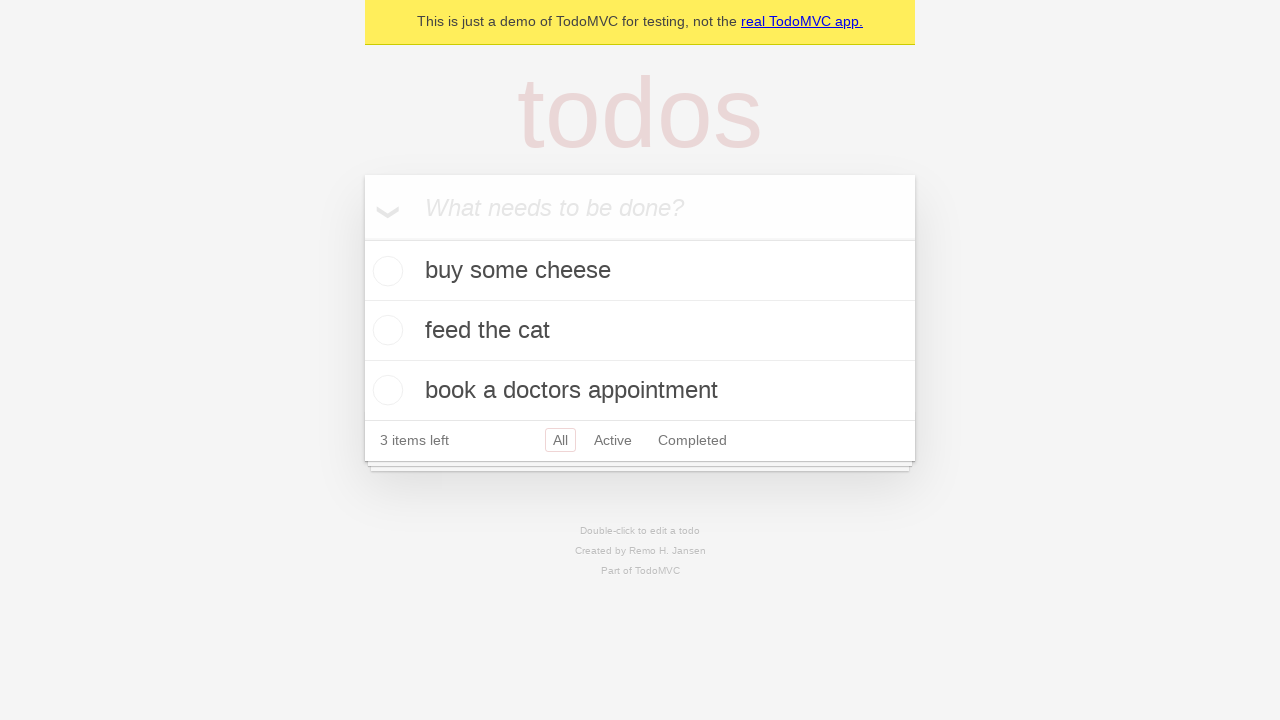

Double-clicked second todo item to enter edit mode at (640, 331) on internal:testid=[data-testid="todo-item"s] >> nth=1
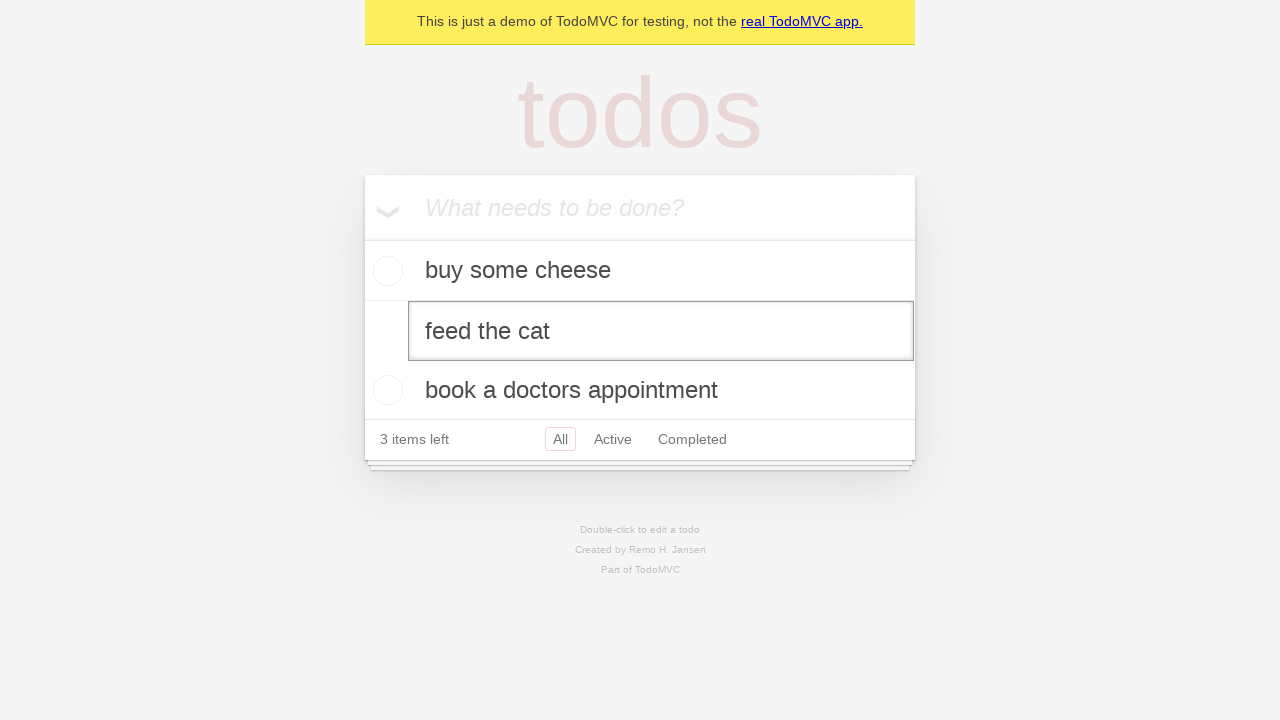

Filled edit textbox with 'buy some sausages' on internal:testid=[data-testid="todo-item"s] >> nth=1 >> internal:role=textbox[nam
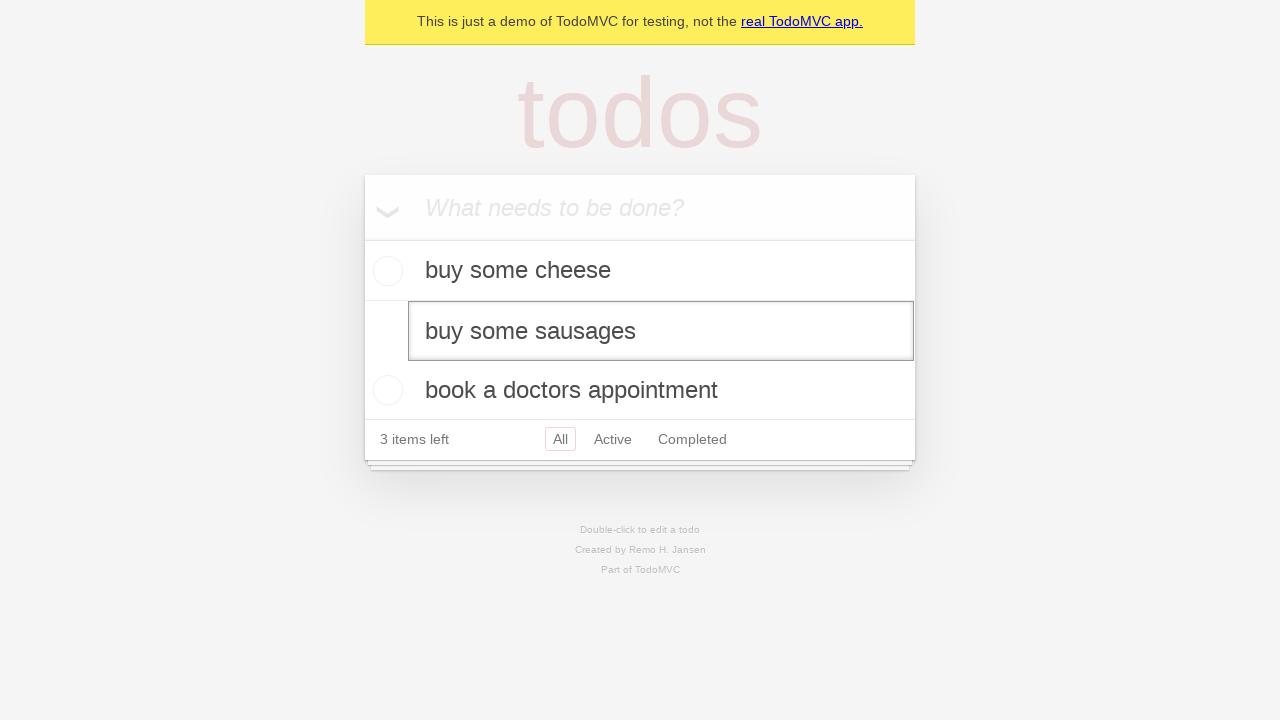

Dispatched blur event to trigger save on edit field
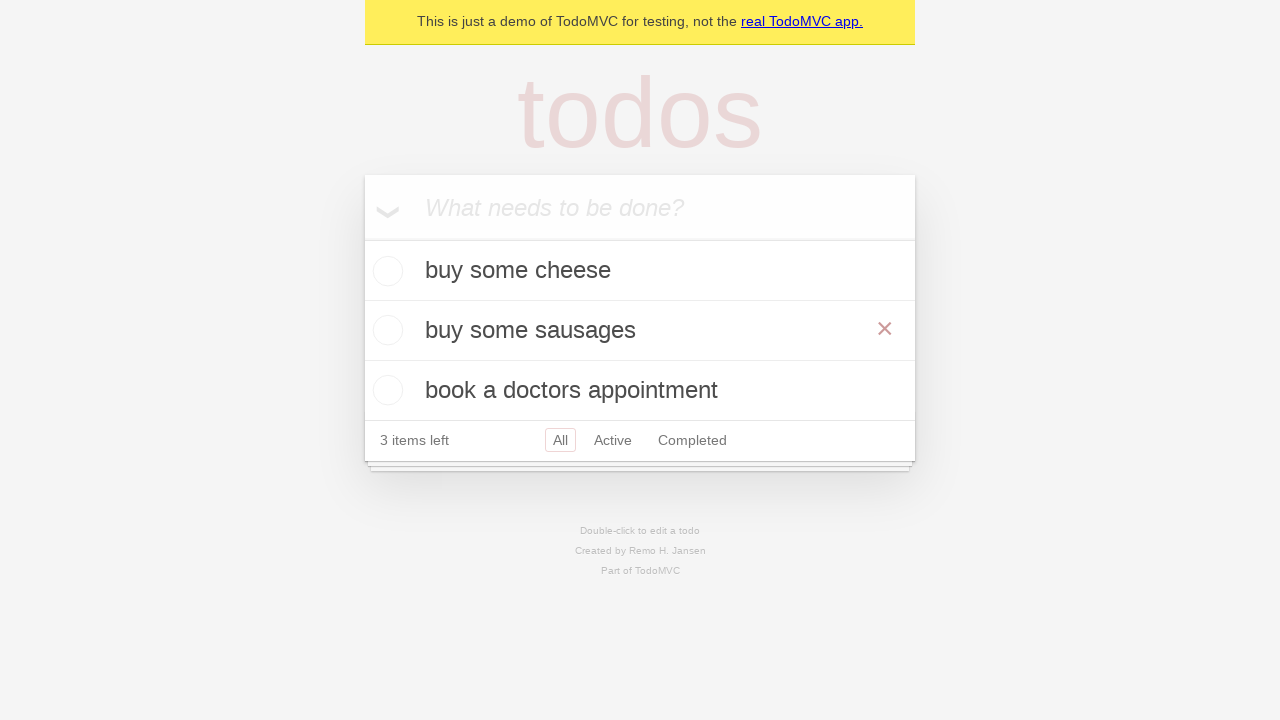

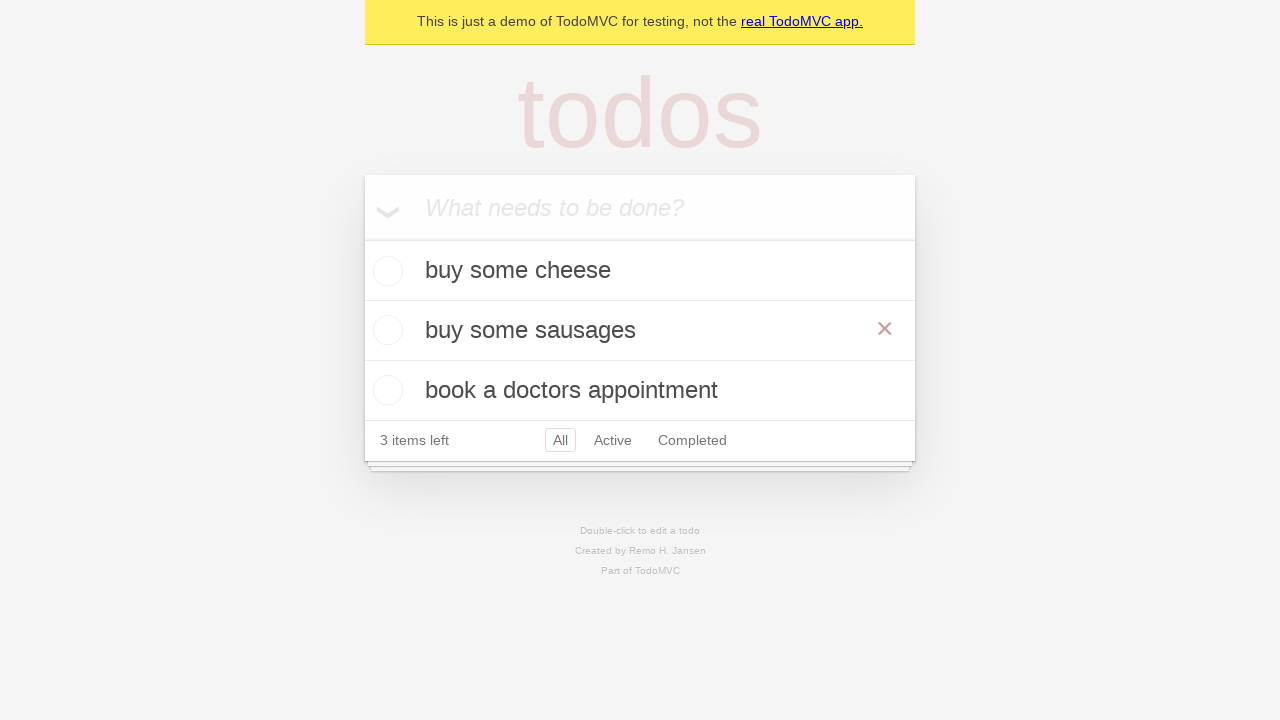